Clicks on the offers button identified by ID and verifies it is enabled

Starting URL: https://www.lojasimperio.com.br/

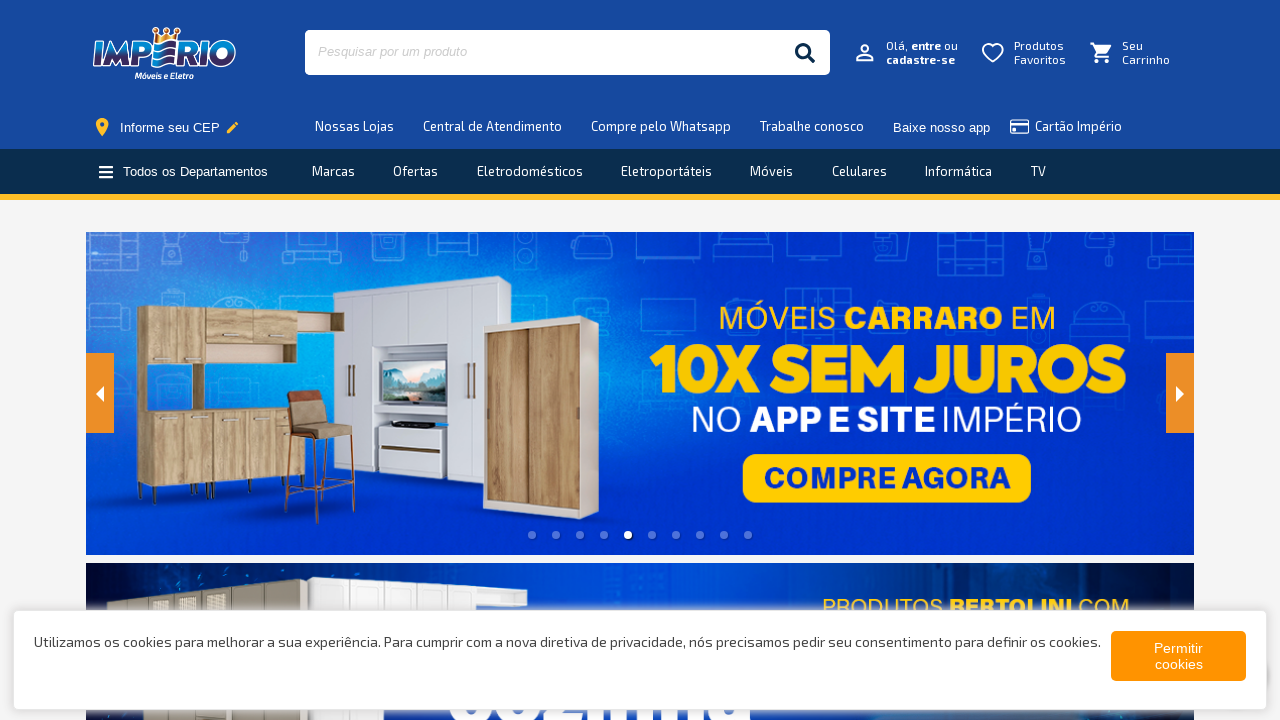

Navigated to https://www.lojasimperio.com.br/
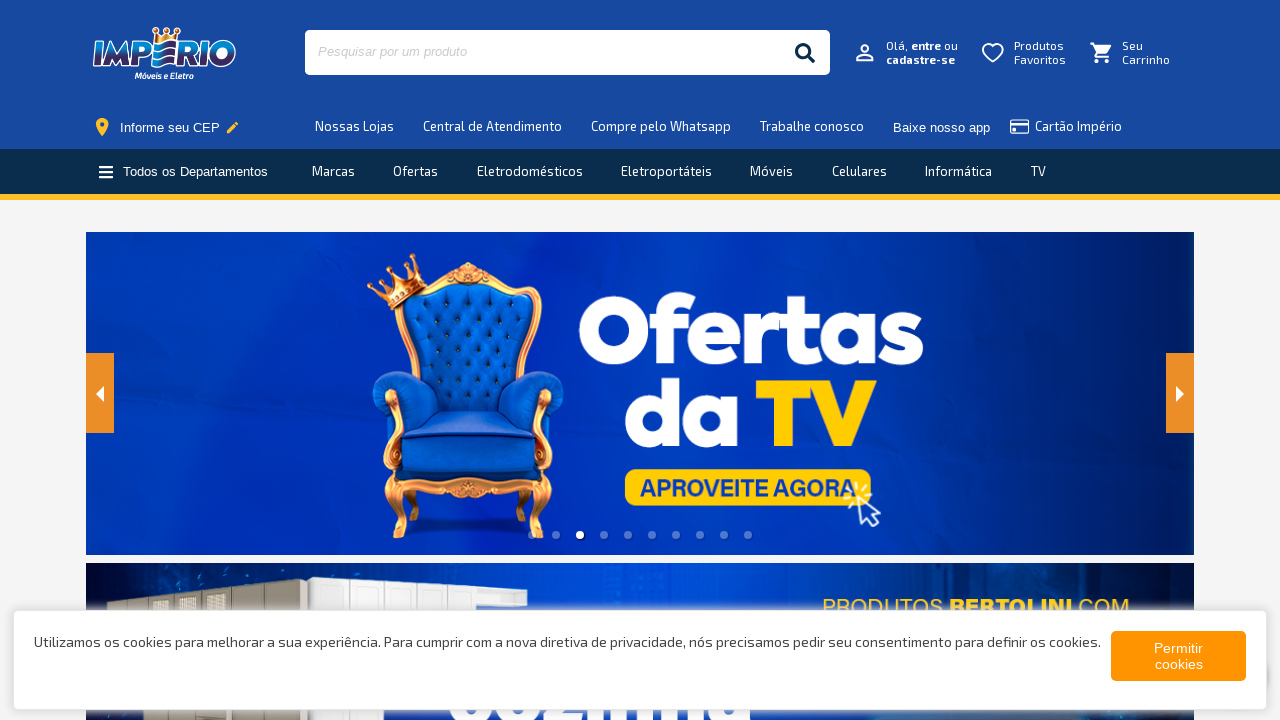

Clicked on the offers button identified by ID 'offers' at (416, 172) on #offers
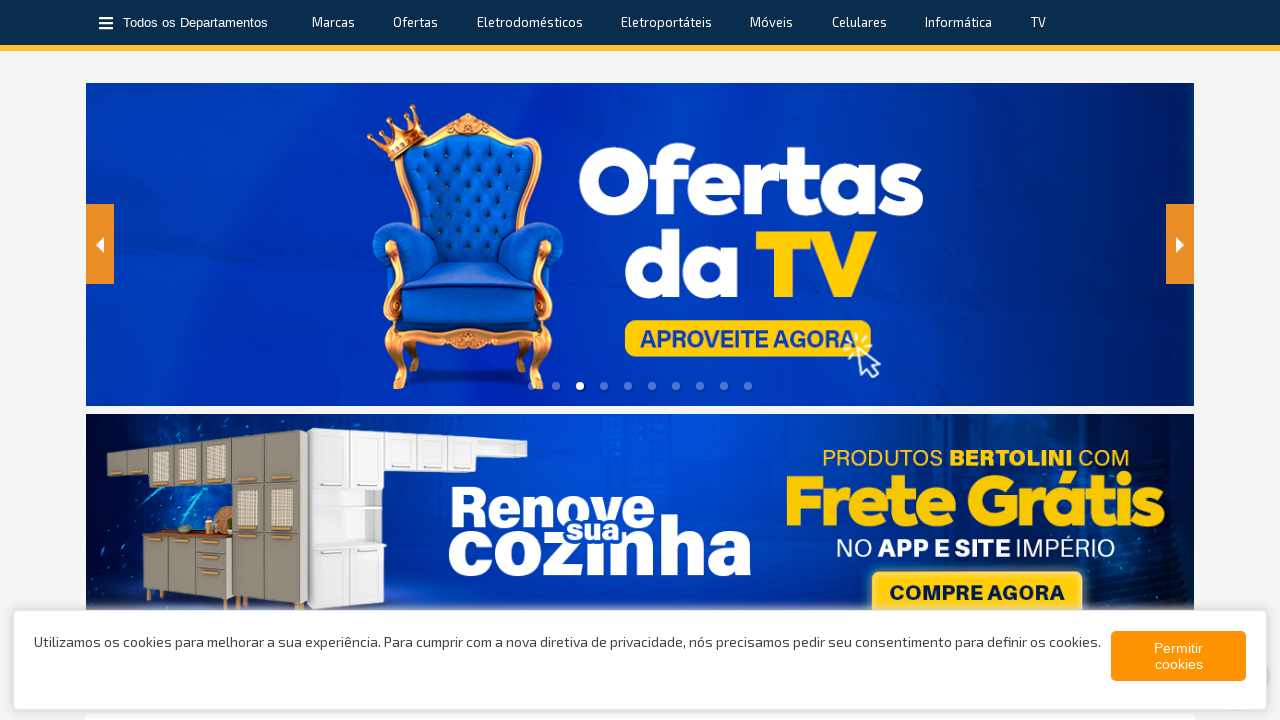

Verified that the offers button is enabled
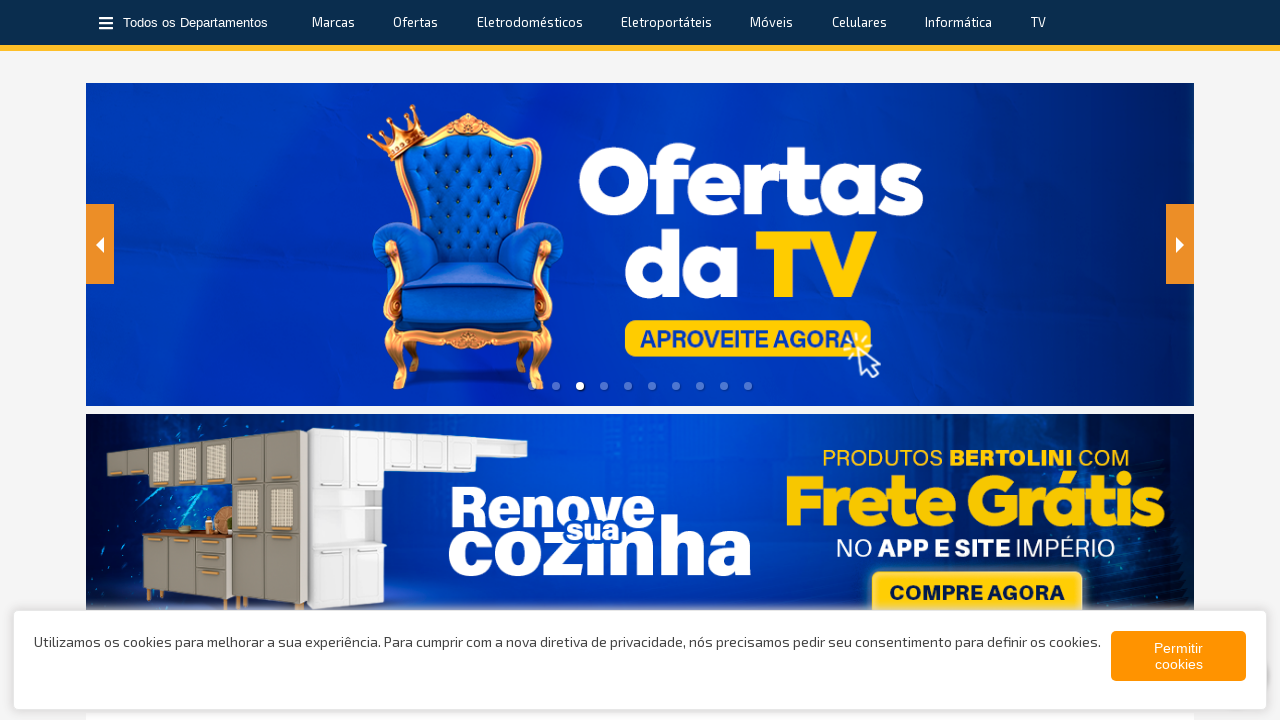

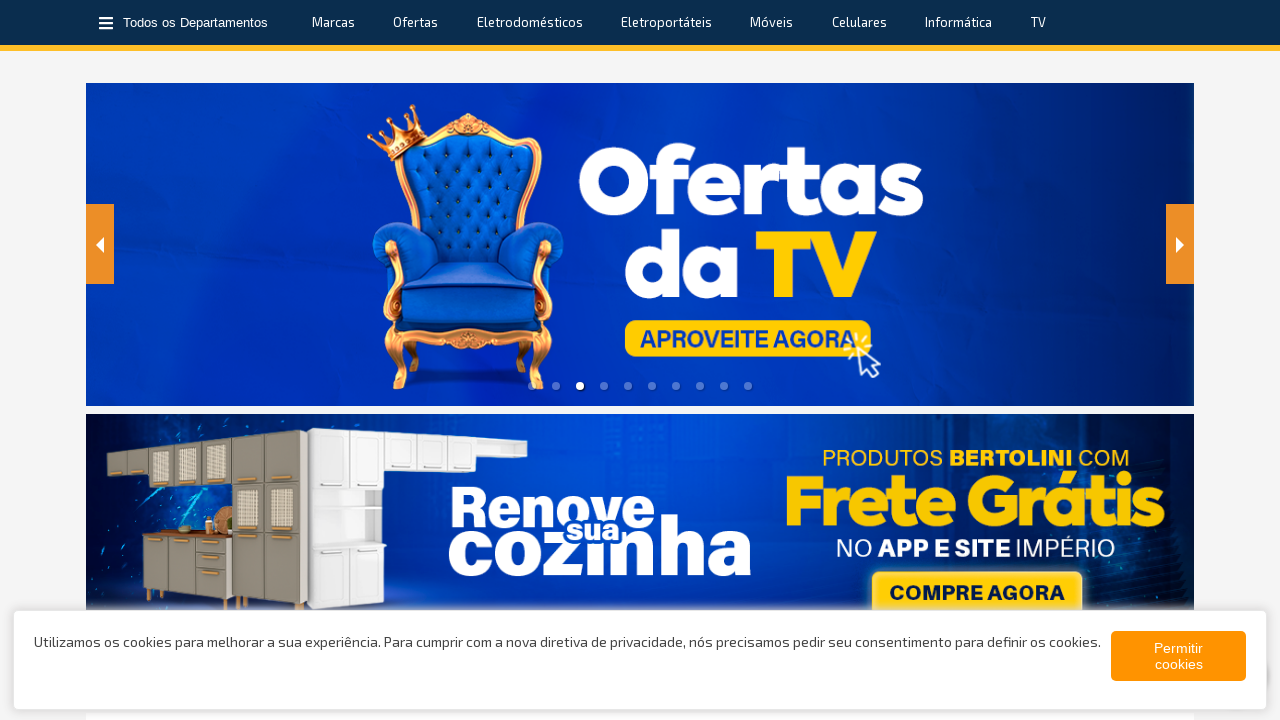